Tests editing a todo item by double-clicking and changing the text

Starting URL: https://demo.playwright.dev/todomvc

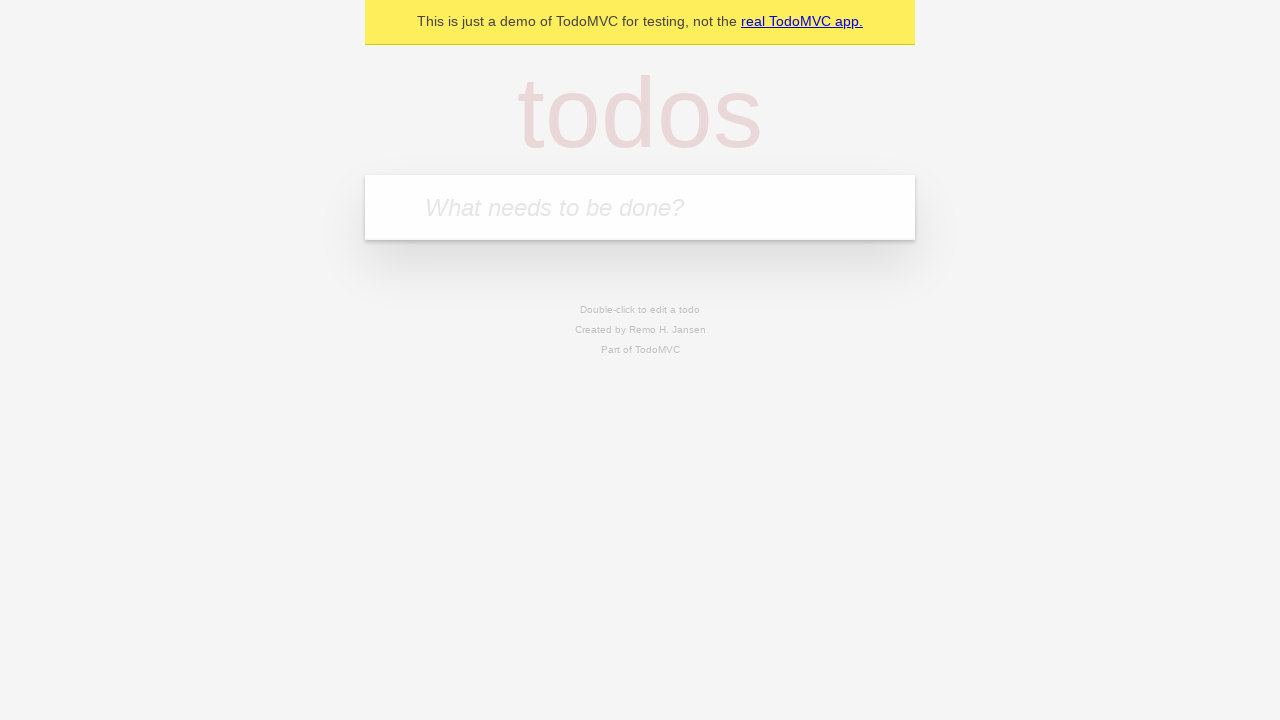

Filled new todo input with 'buy some cheese' on internal:attr=[placeholder="What needs to be done?"i]
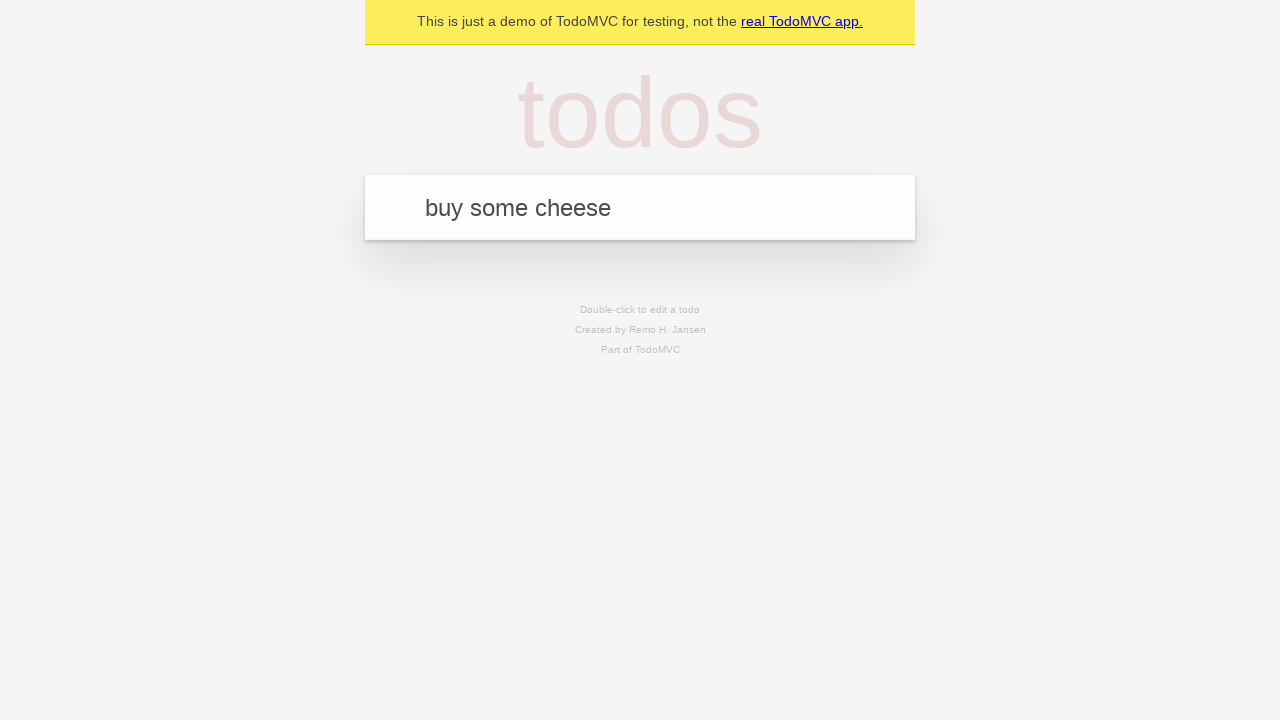

Pressed Enter to create todo 'buy some cheese' on internal:attr=[placeholder="What needs to be done?"i]
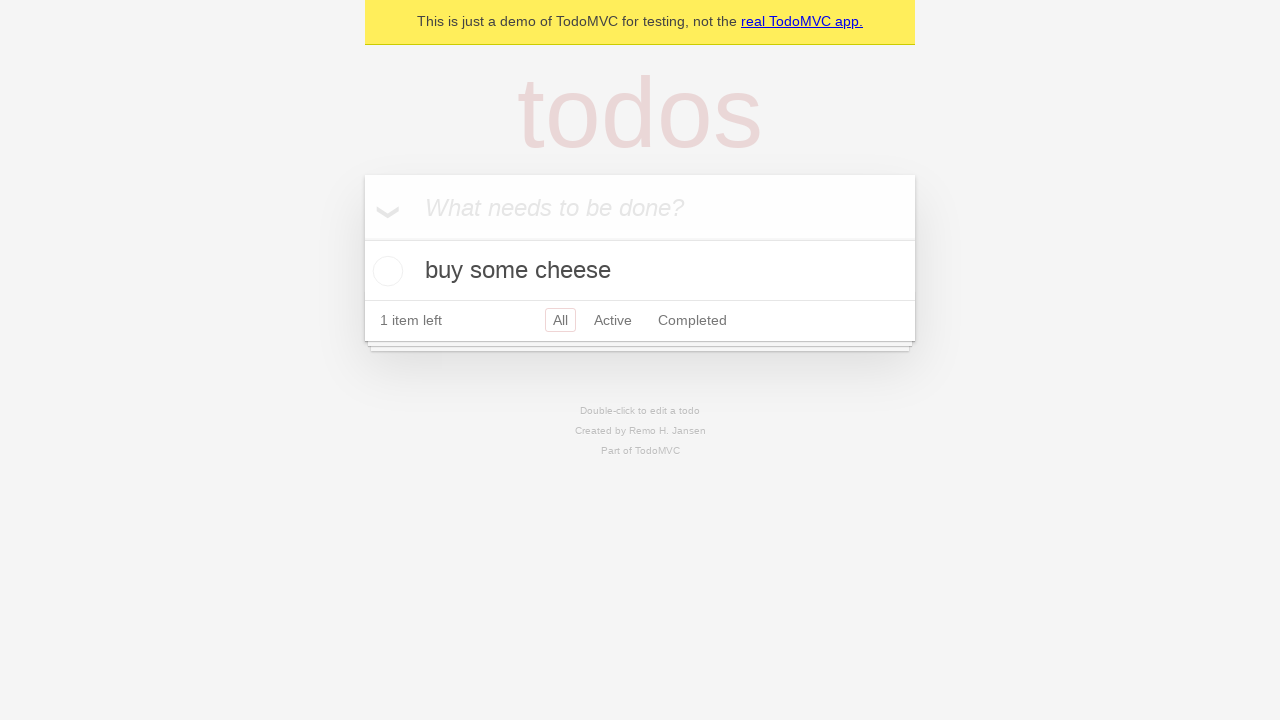

Filled new todo input with 'feed the cat' on internal:attr=[placeholder="What needs to be done?"i]
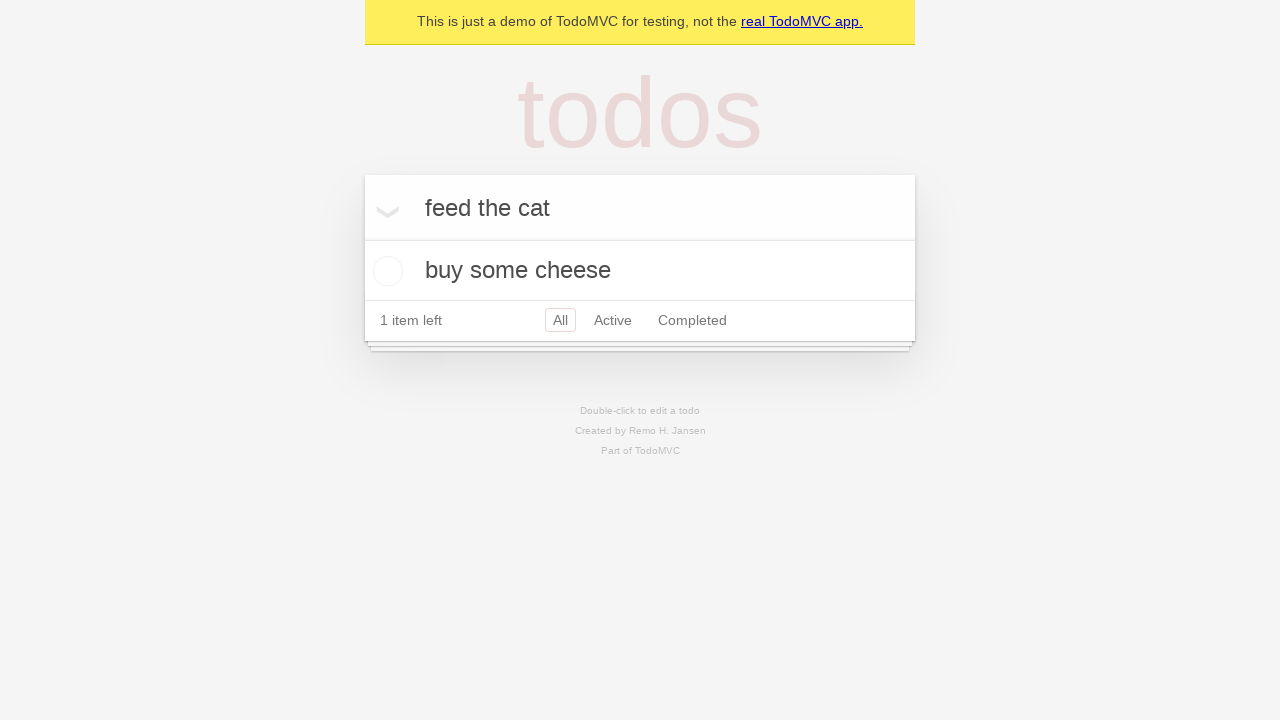

Pressed Enter to create todo 'feed the cat' on internal:attr=[placeholder="What needs to be done?"i]
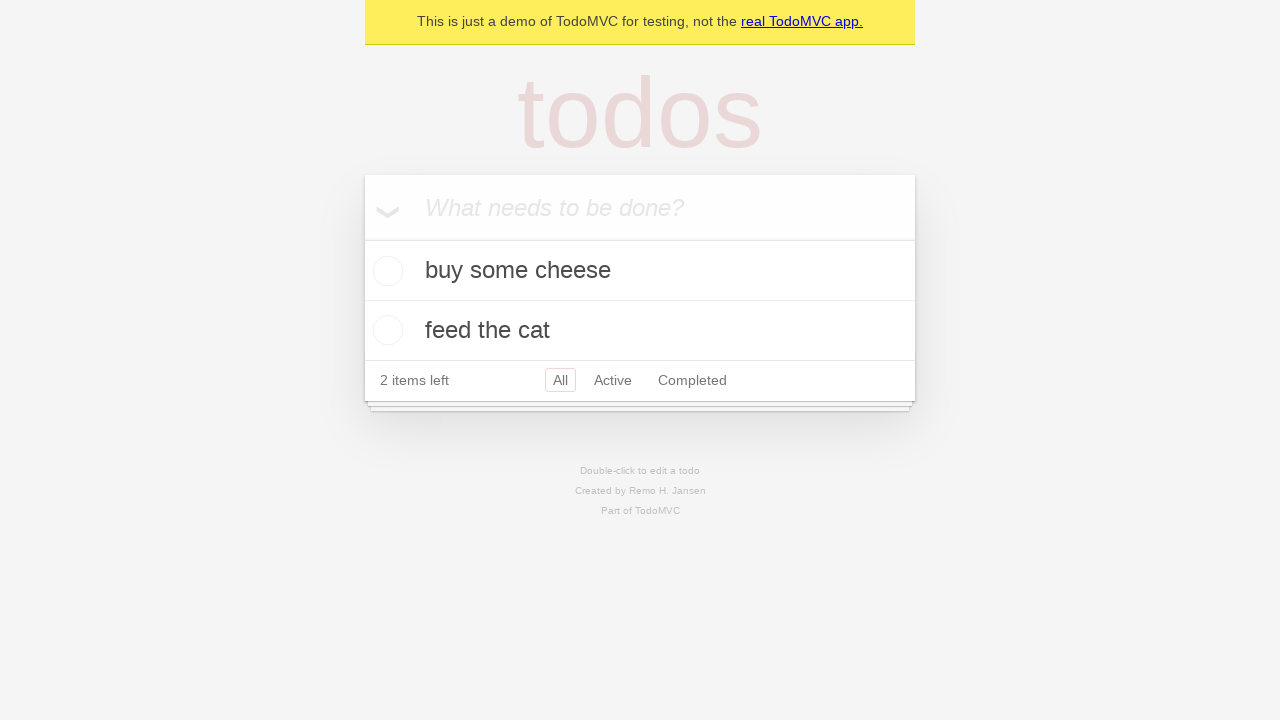

Filled new todo input with 'book a doctors appointment' on internal:attr=[placeholder="What needs to be done?"i]
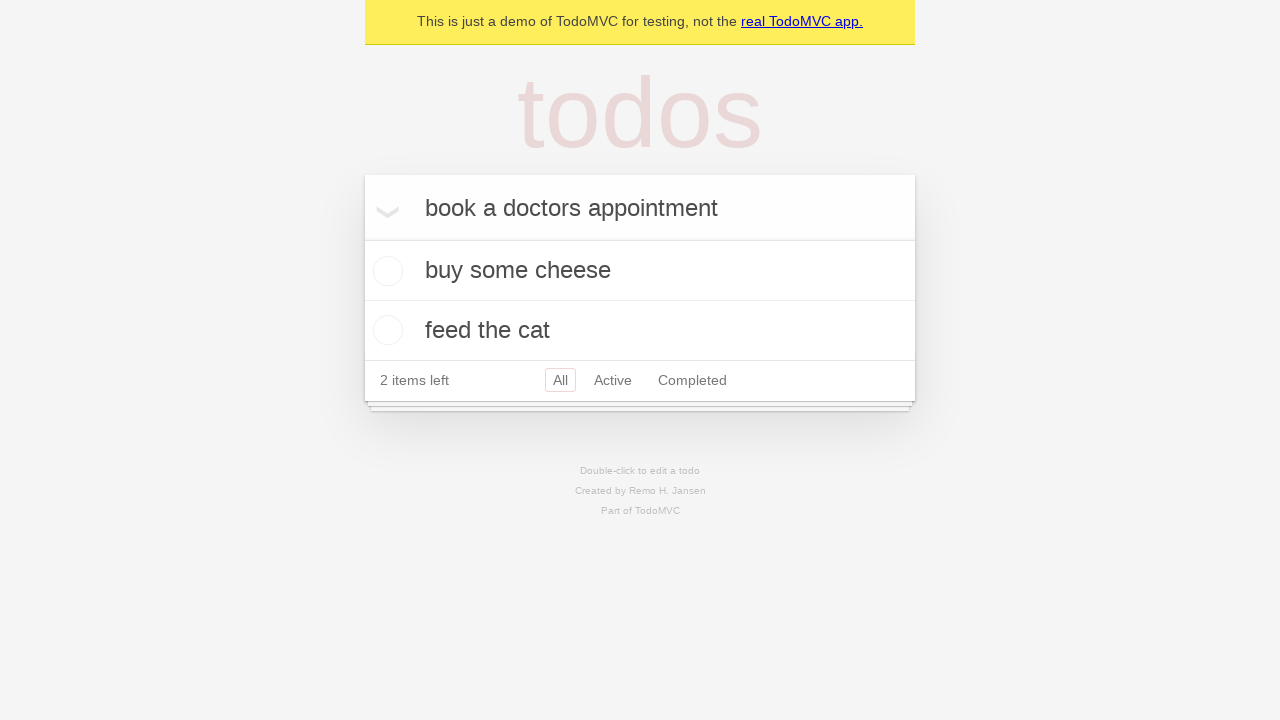

Pressed Enter to create todo 'book a doctors appointment' on internal:attr=[placeholder="What needs to be done?"i]
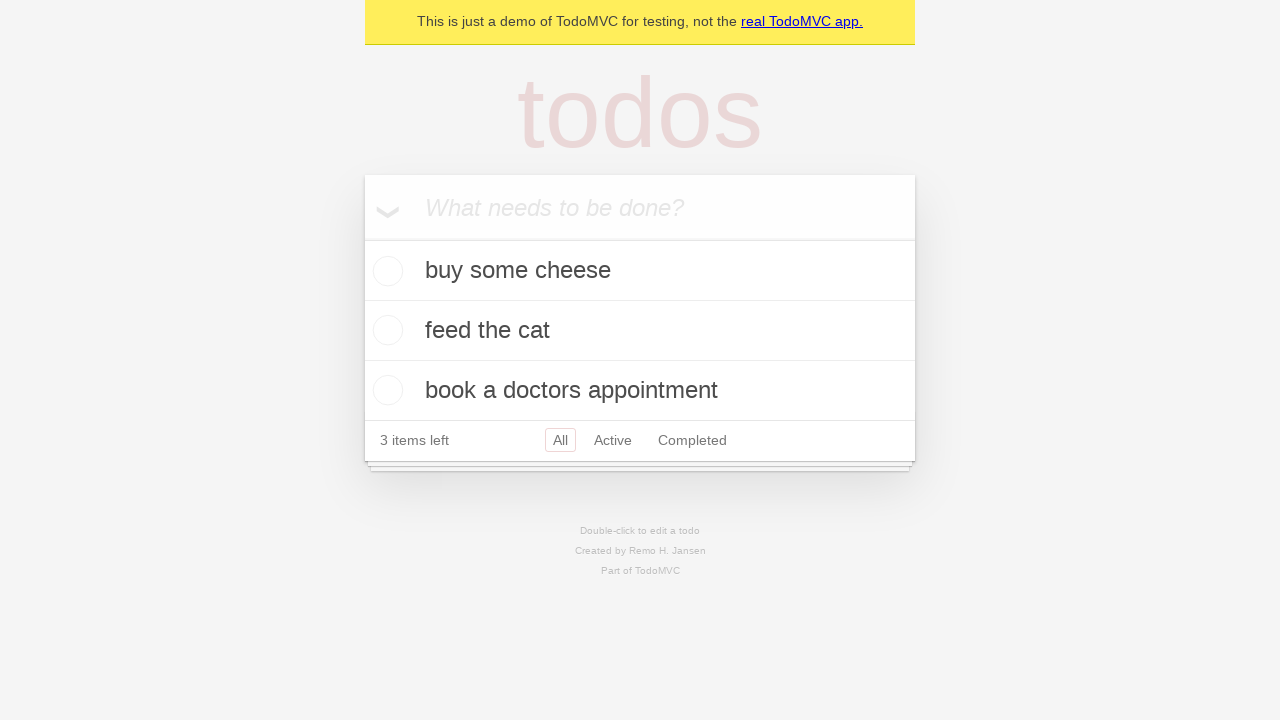

Double-clicked second todo item to enter edit mode at (640, 331) on internal:testid=[data-testid="todo-item"s] >> nth=1
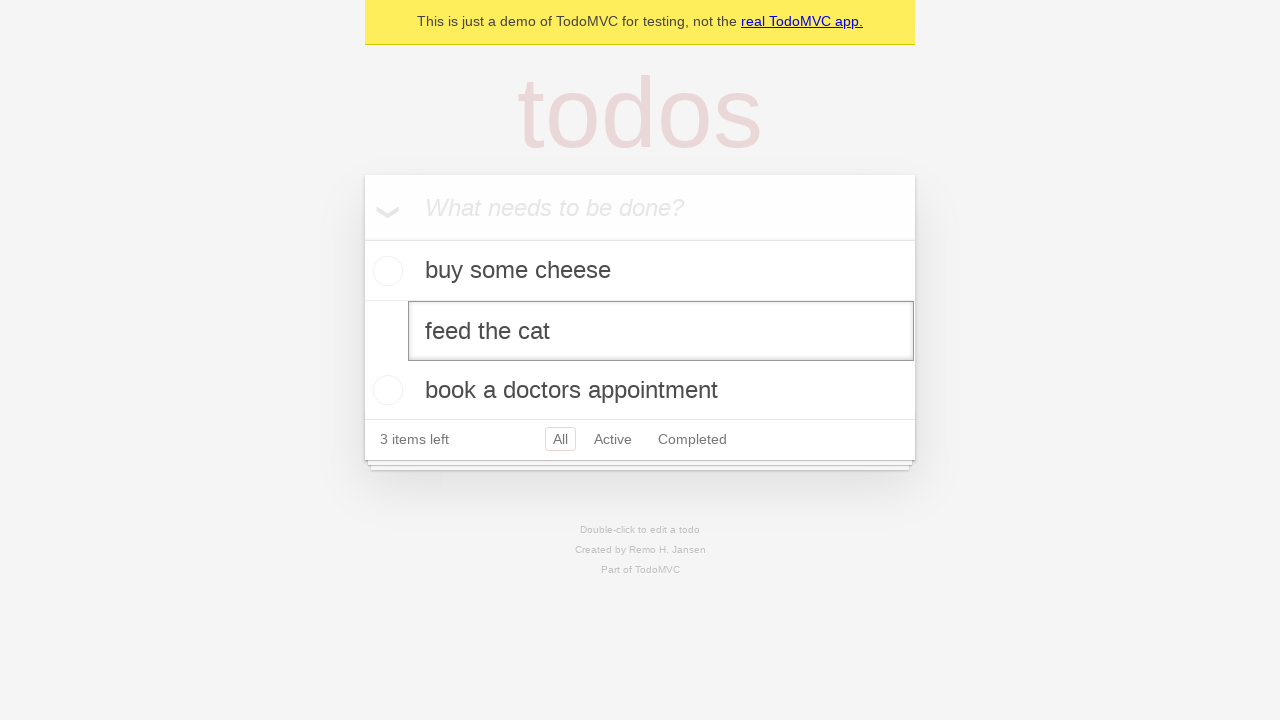

Filled edit input with 'buy some sausages' on internal:testid=[data-testid="todo-item"s] >> nth=1 >> internal:role=textbox[nam
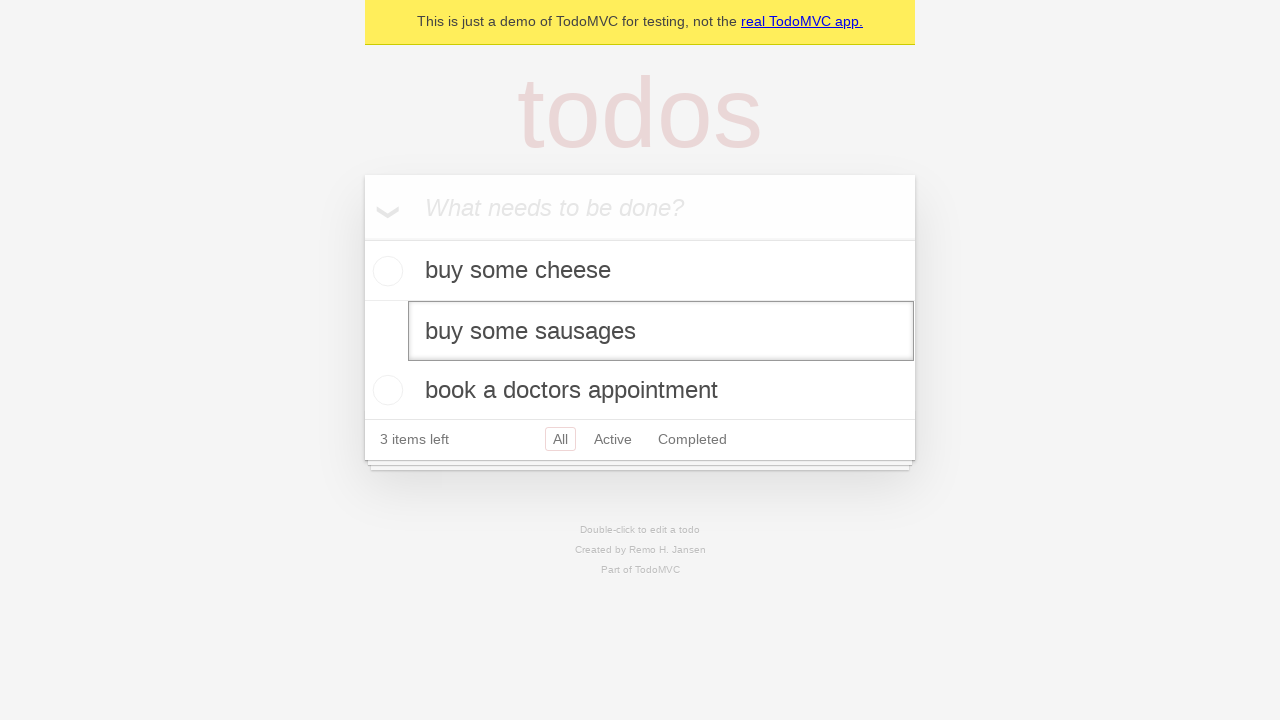

Pressed Enter to confirm edit and save new todo text on internal:testid=[data-testid="todo-item"s] >> nth=1 >> internal:role=textbox[nam
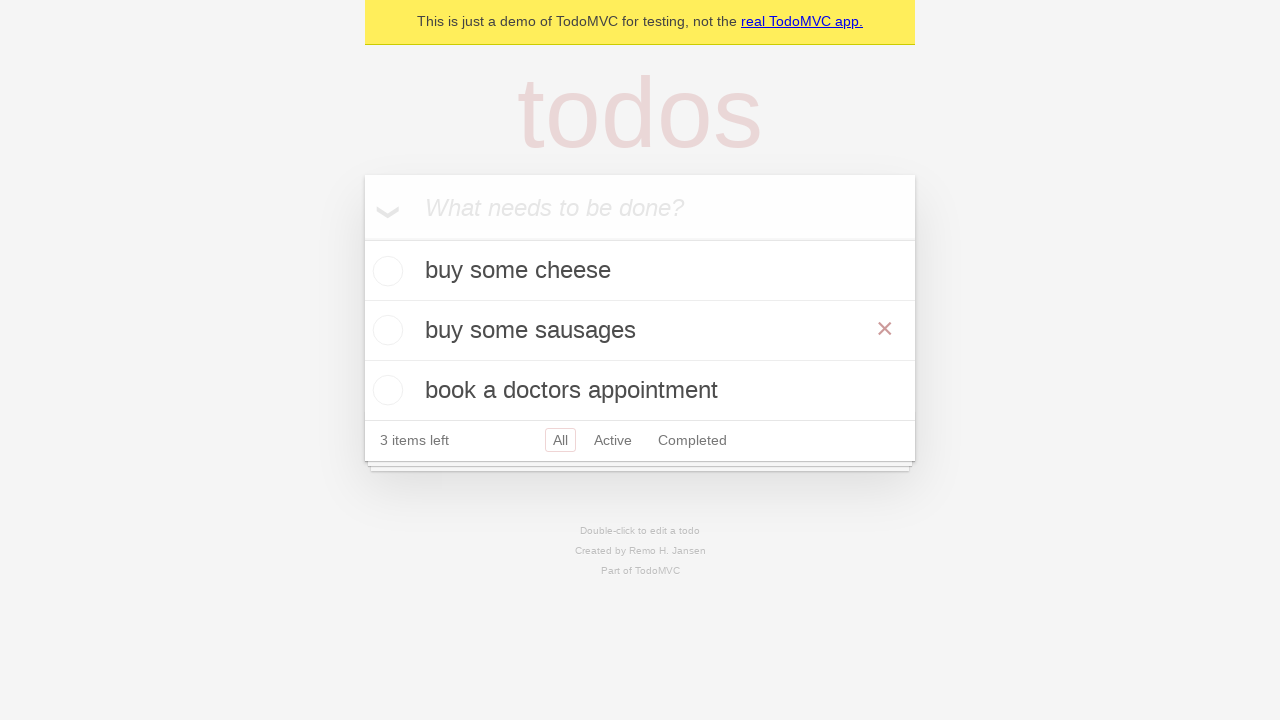

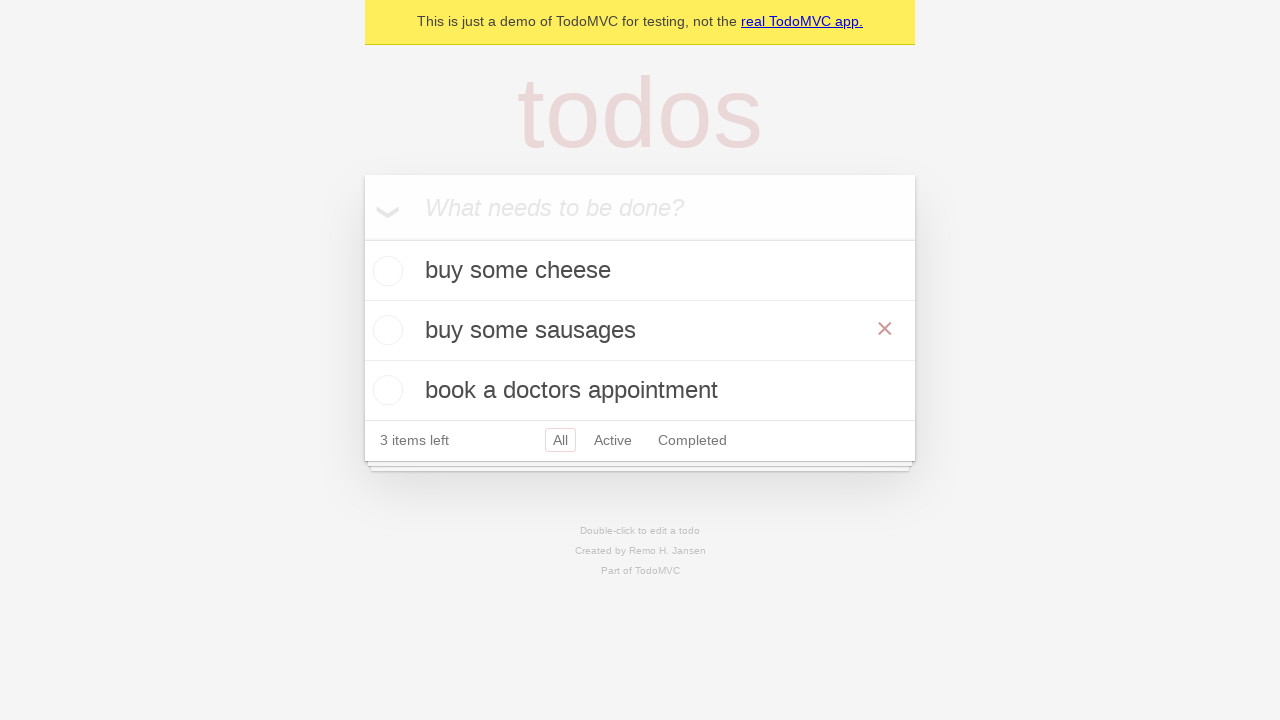